Fills out a practice form with personal information, date of birth, subjects, state/city, and verifies the submission modal displays correct student name. Note: File upload step is omitted as it requires a local file.

Starting URL: https://demoqa.com/automation-practice-form

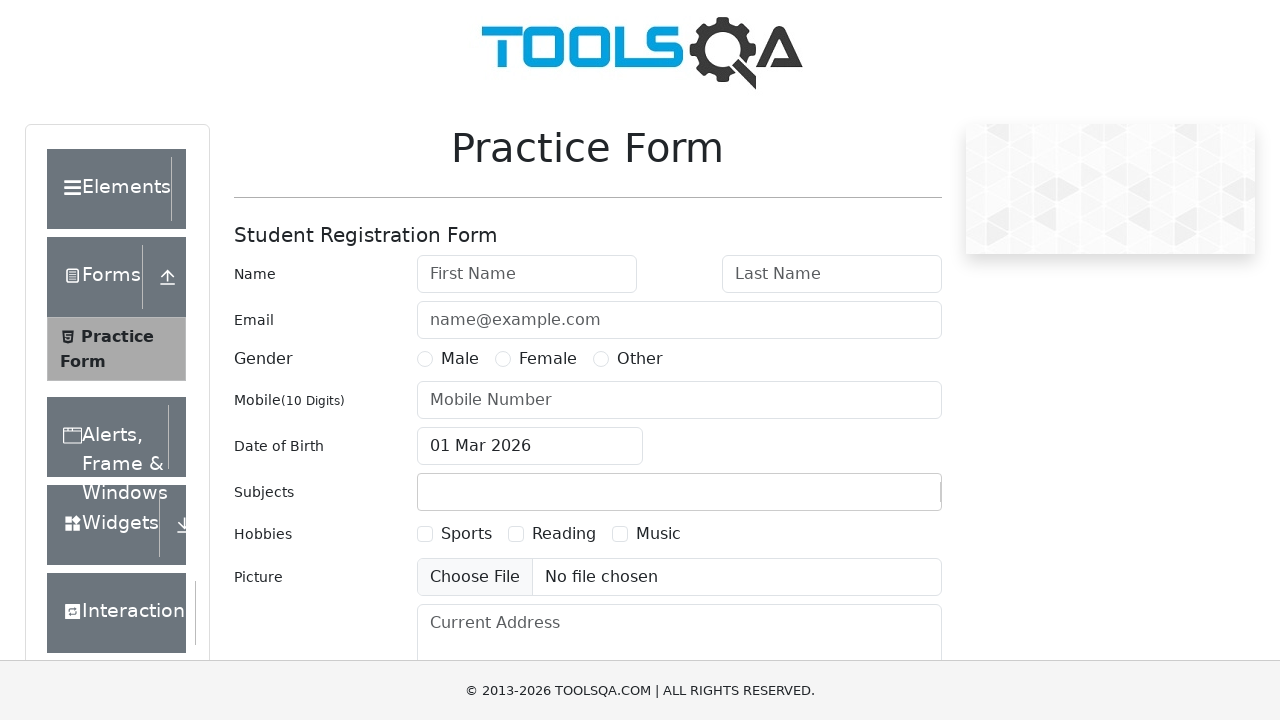

Filled first name field with 'John' on #firstName
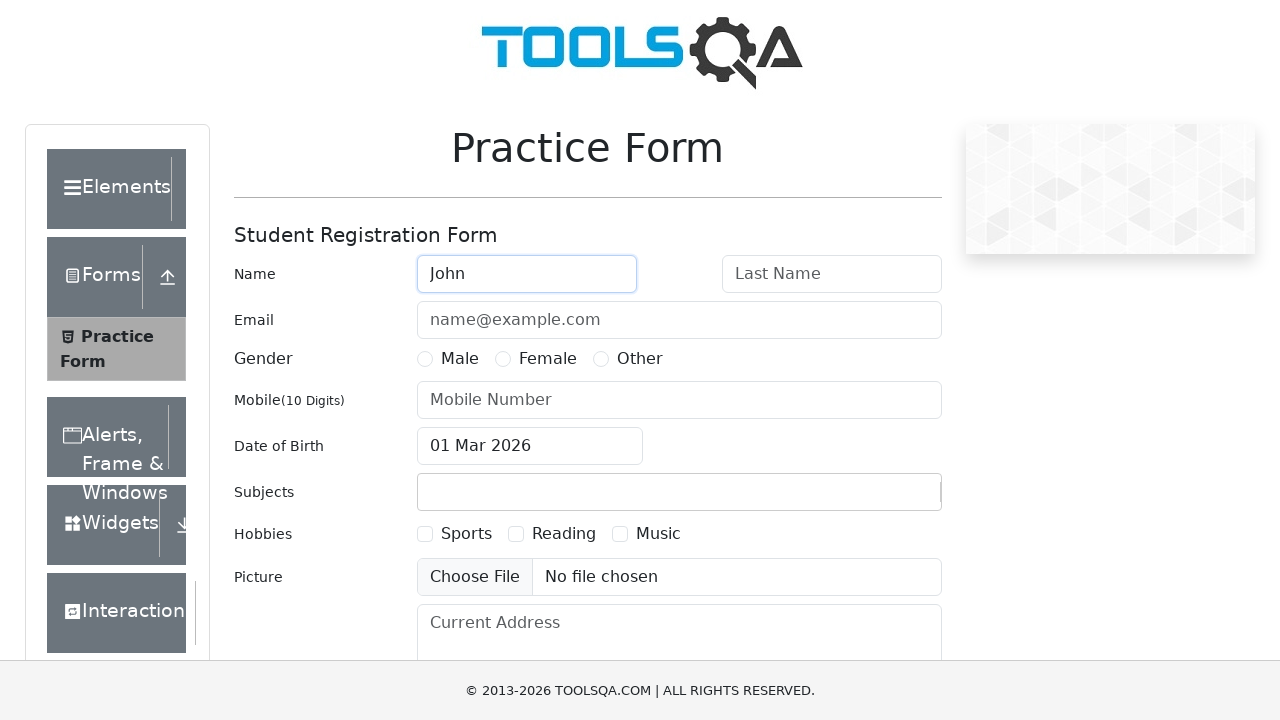

Filled last name field with 'Doe' on #lastName
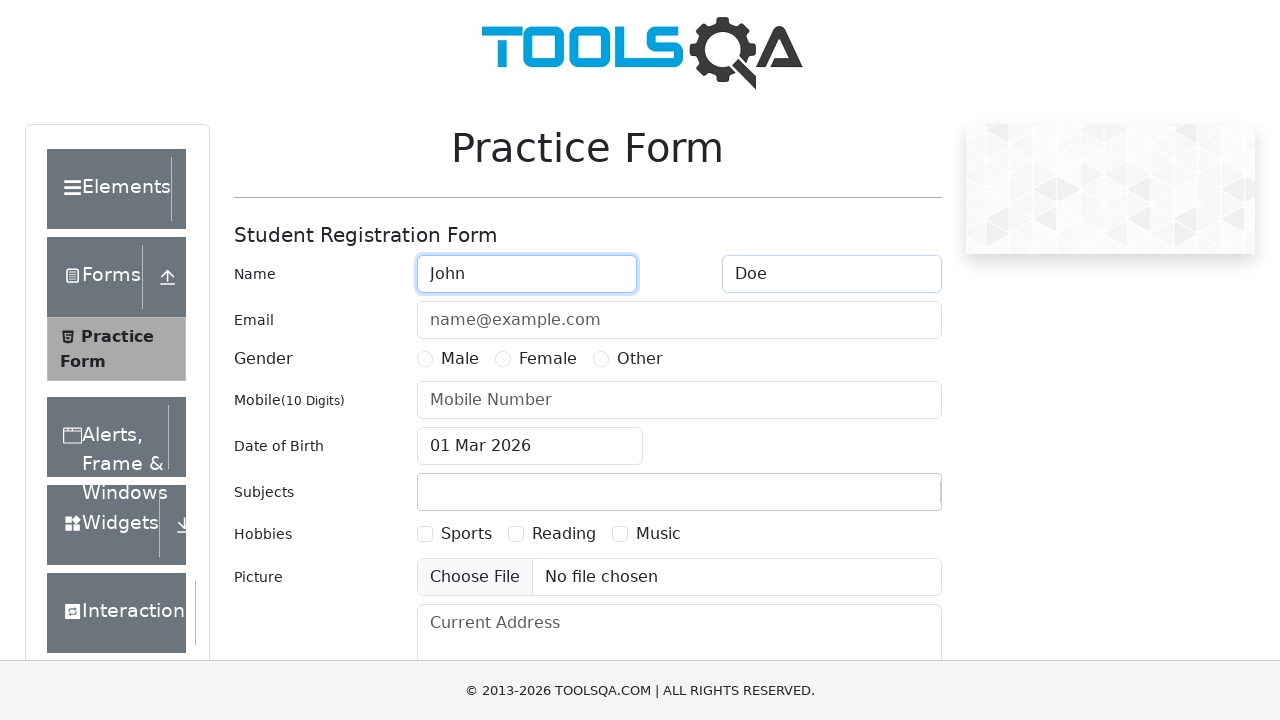

Filled email field with 'john.doe@example.com' on #userEmail
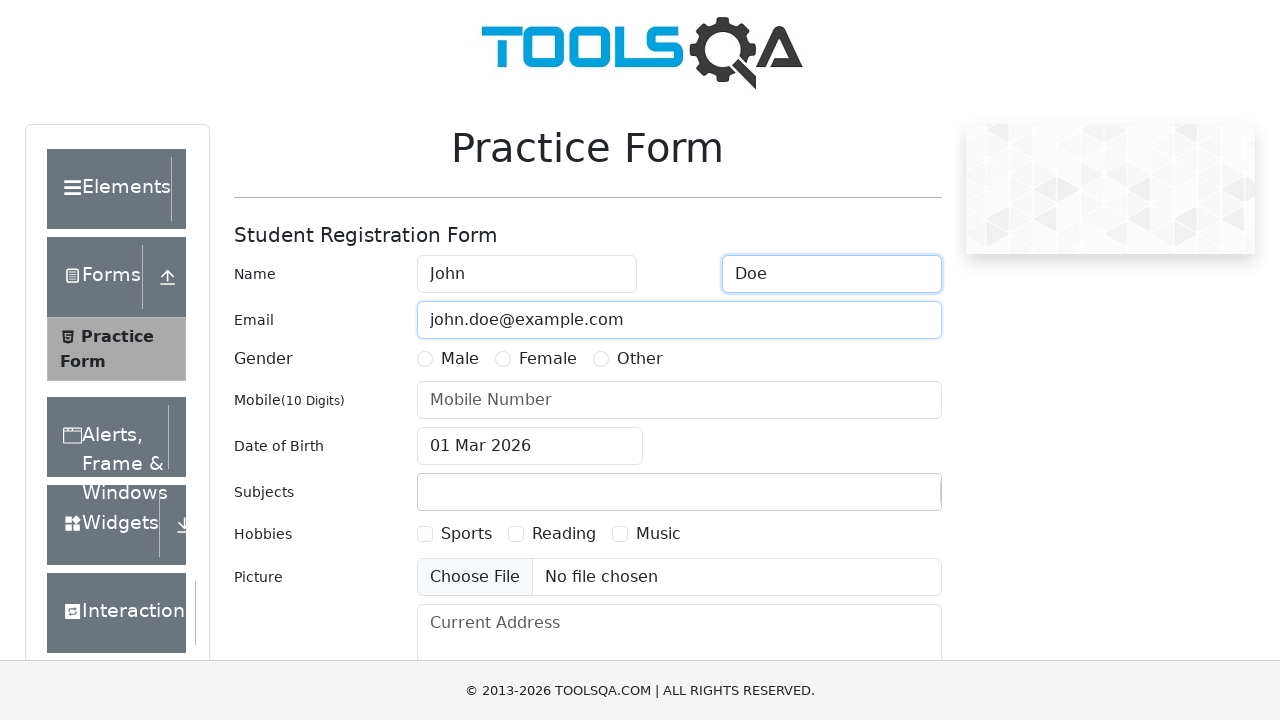

Selected 'Male' gender option at (460, 359) on xpath=//label[contains(text(),'Male')]
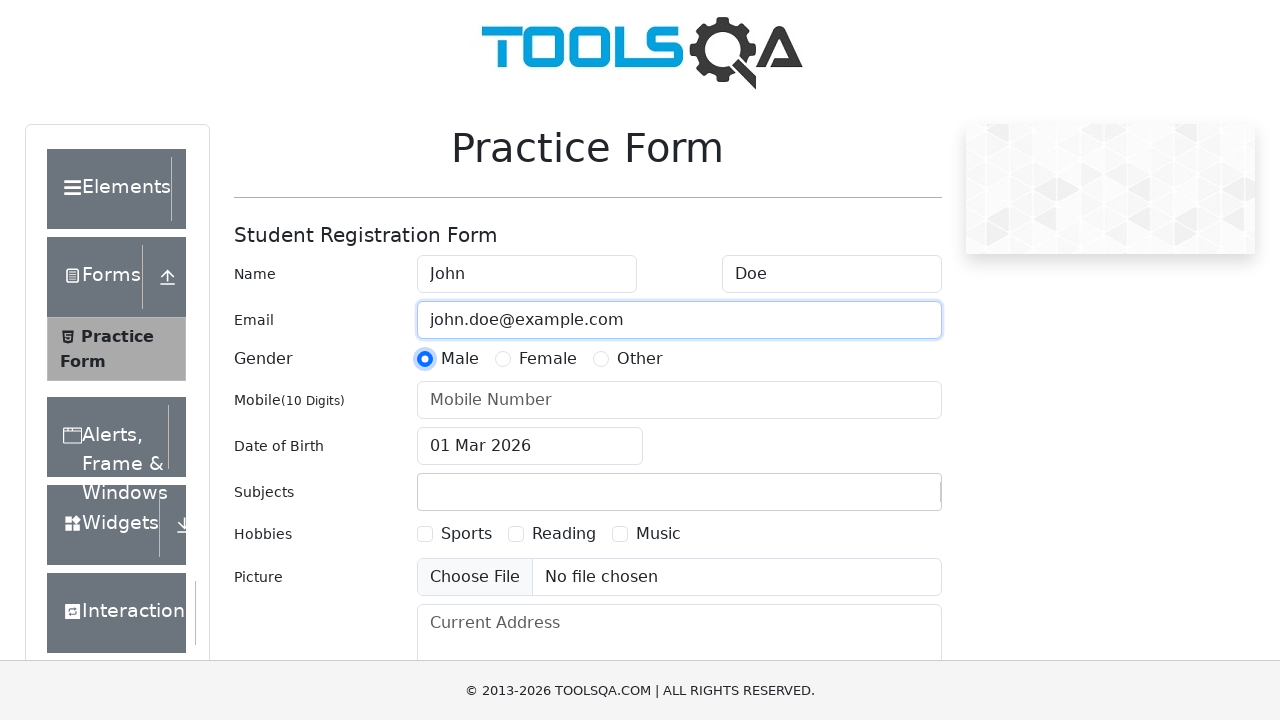

Filled mobile number field with '1234567890' on #userNumber
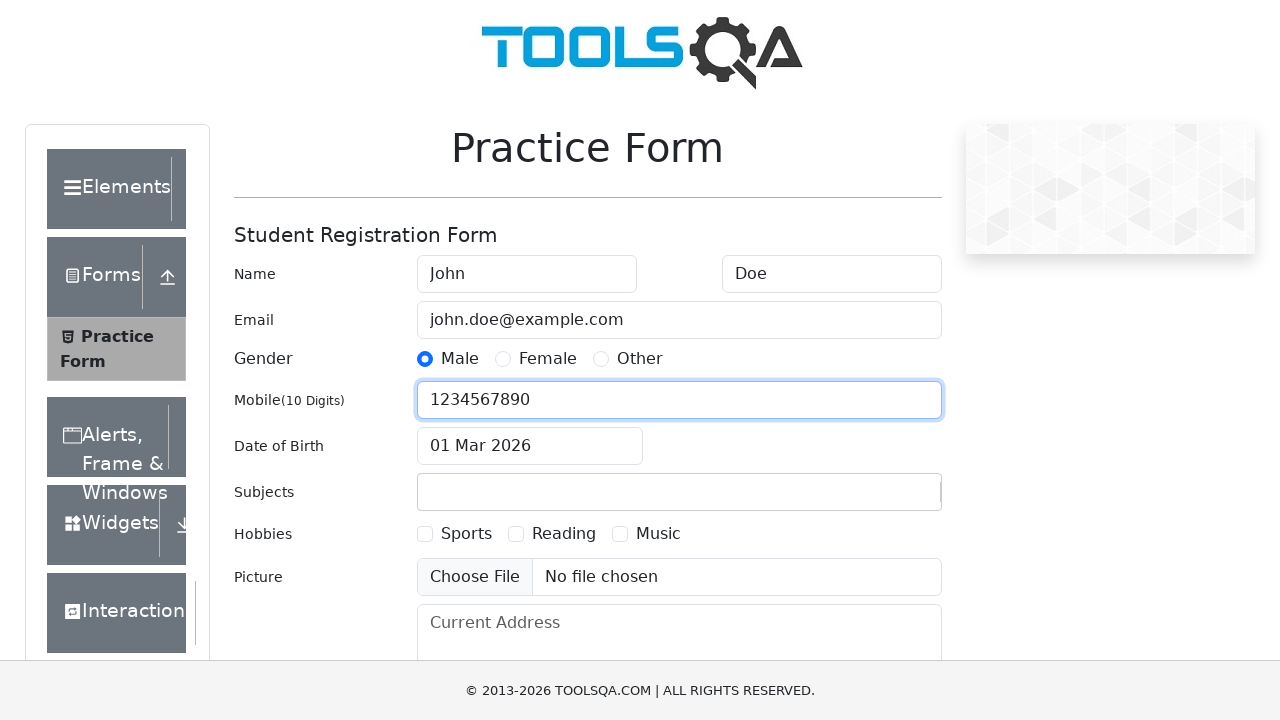

Filled current address field with 'Vysokoskolska 253, Kosice 040 01' on #currentAddress
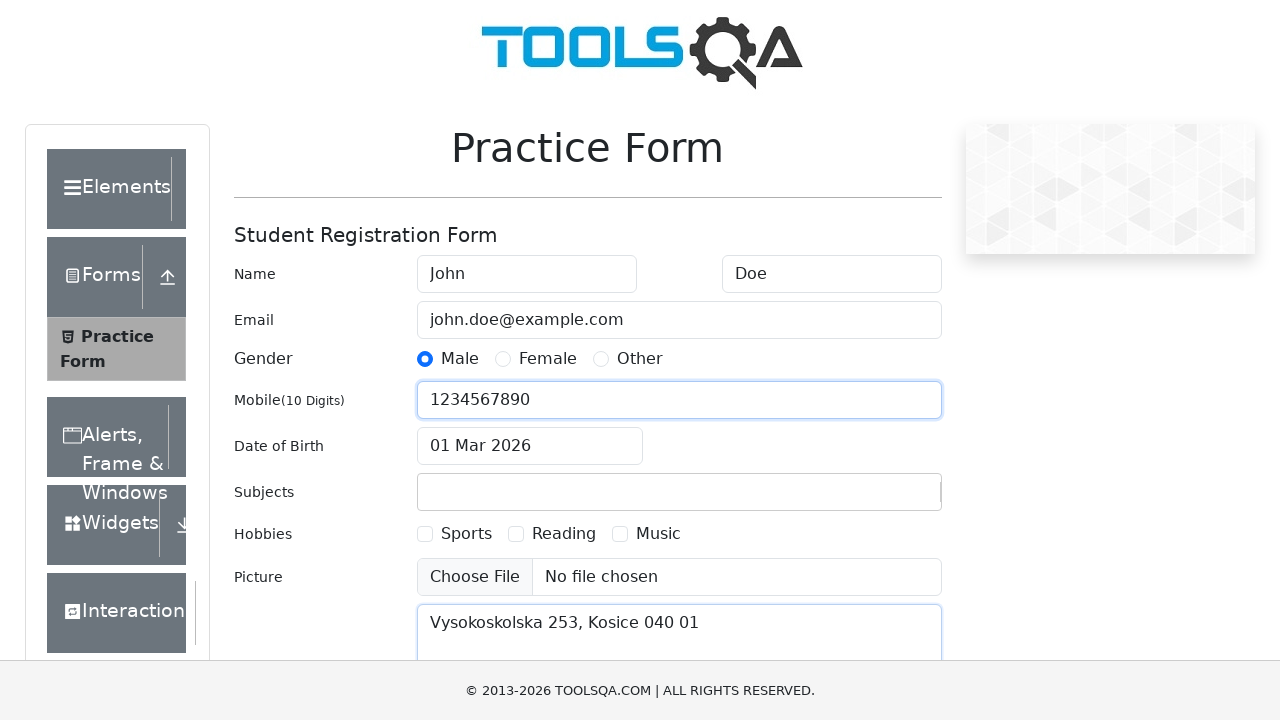

Selected 'Sports' hobby checkbox at (466, 534) on xpath=//label[contains(text(),'Sports')]
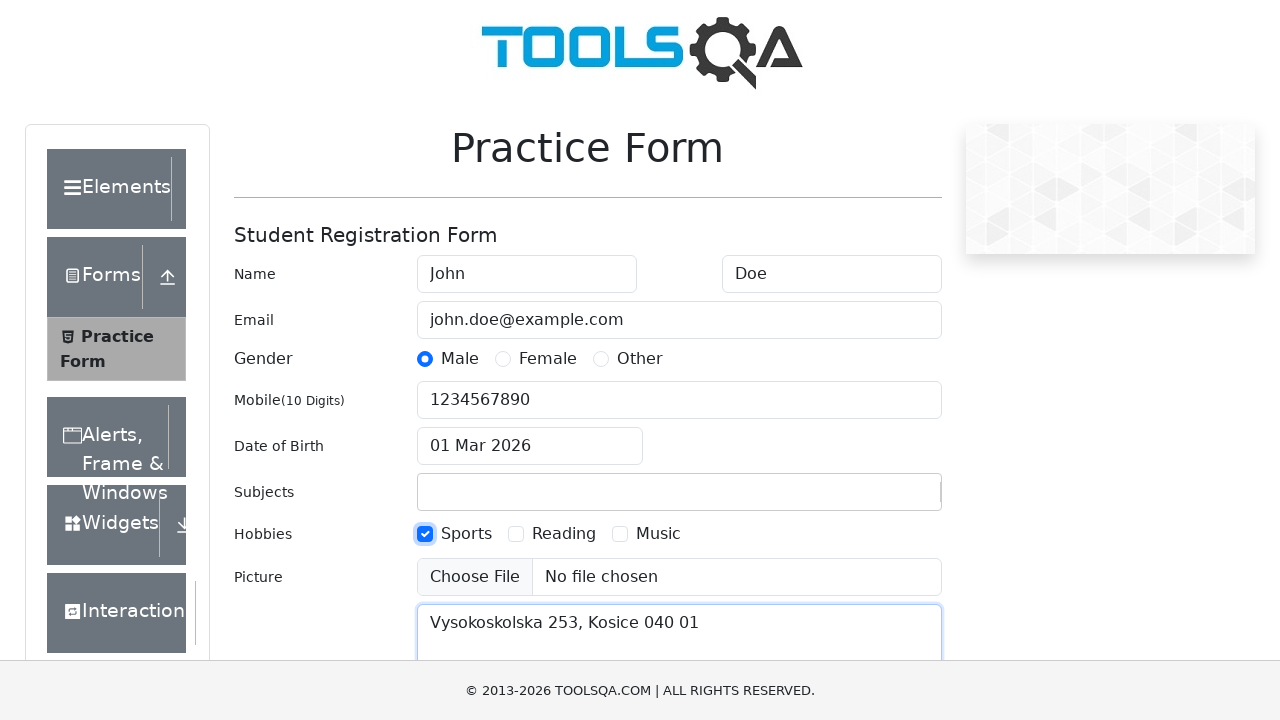

Clicked date of birth input field to open date picker at (530, 446) on #dateOfBirthInput
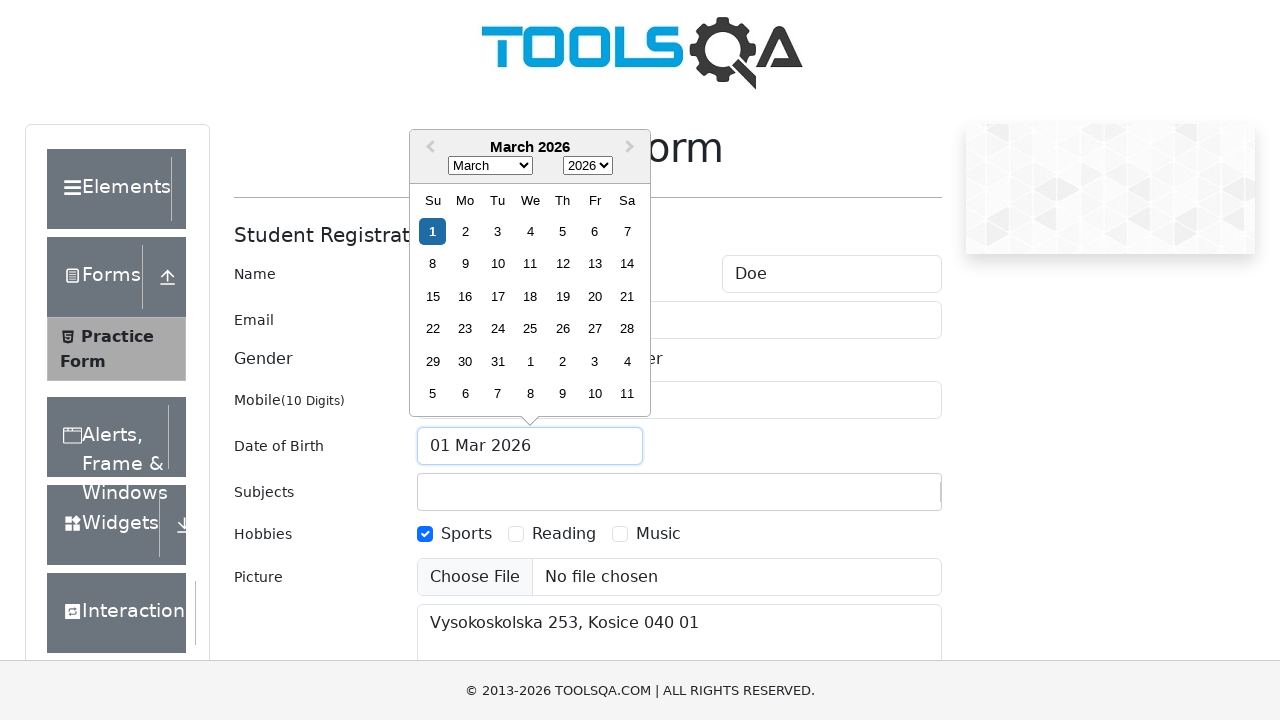

Selected month '1' (February) in date picker on .react-datepicker__month-select
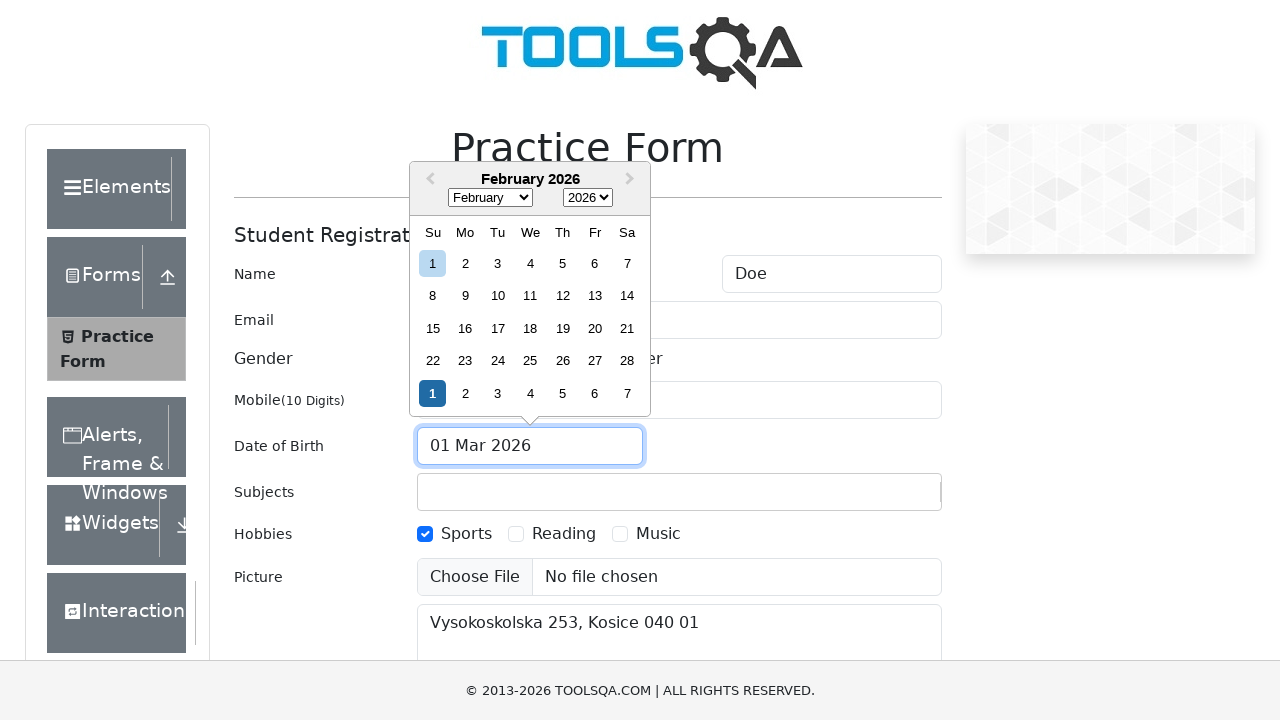

Selected year '2000' in date picker on .react-datepicker__year-select
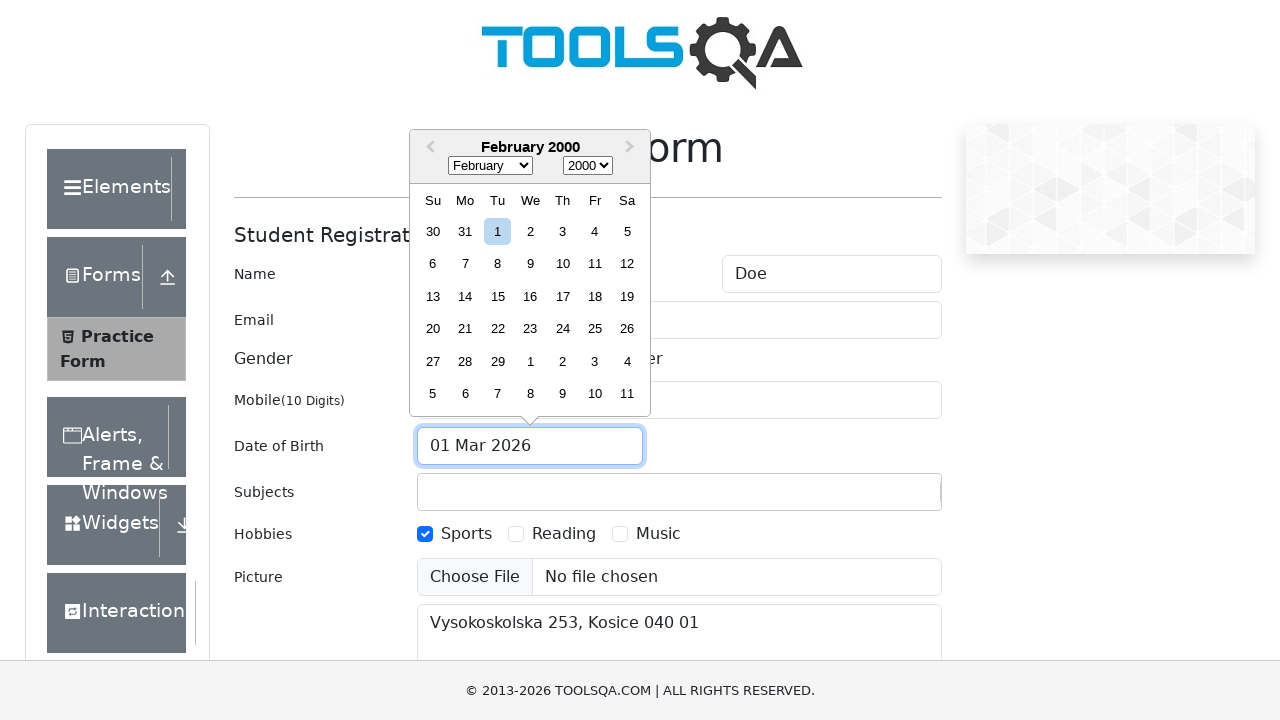

Selected day '1' to set date of birth to February 1, 2000 at (498, 231) on xpath=//div[contains(@class, 'react-datepicker__day') and not(contains(@class, '
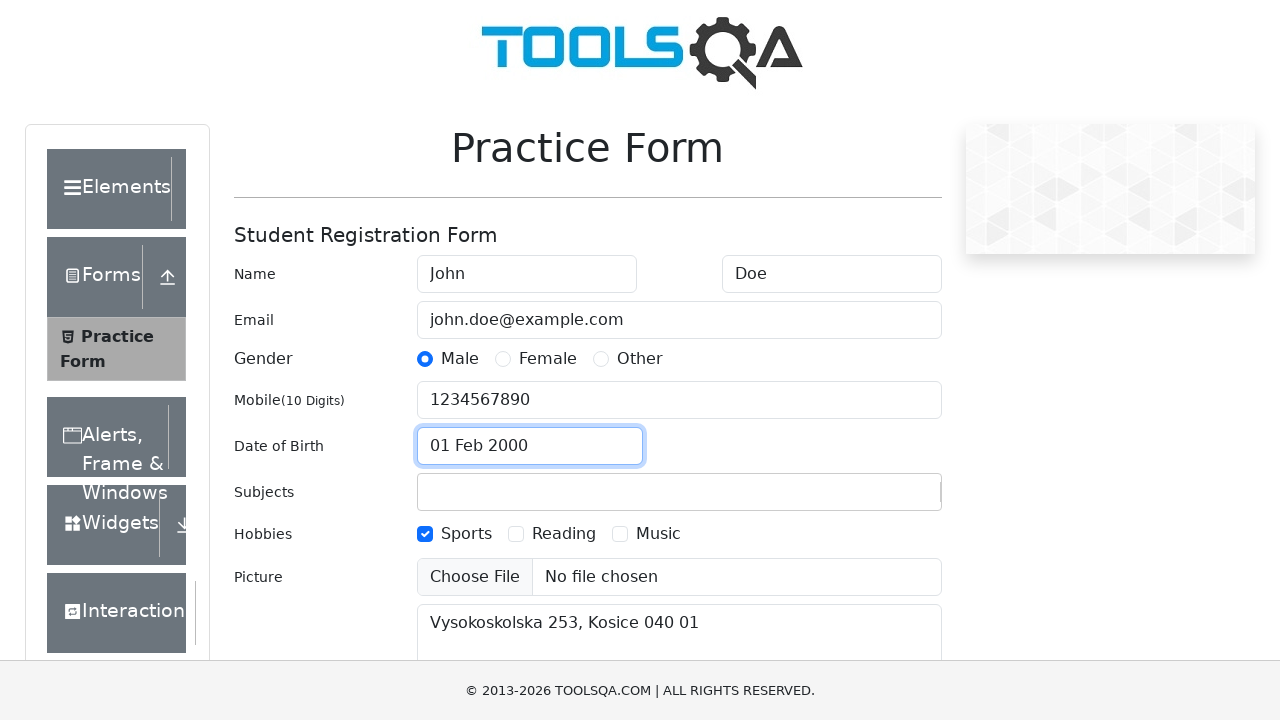

Typed 'Computer Science' in subjects input field on #subjectsInput
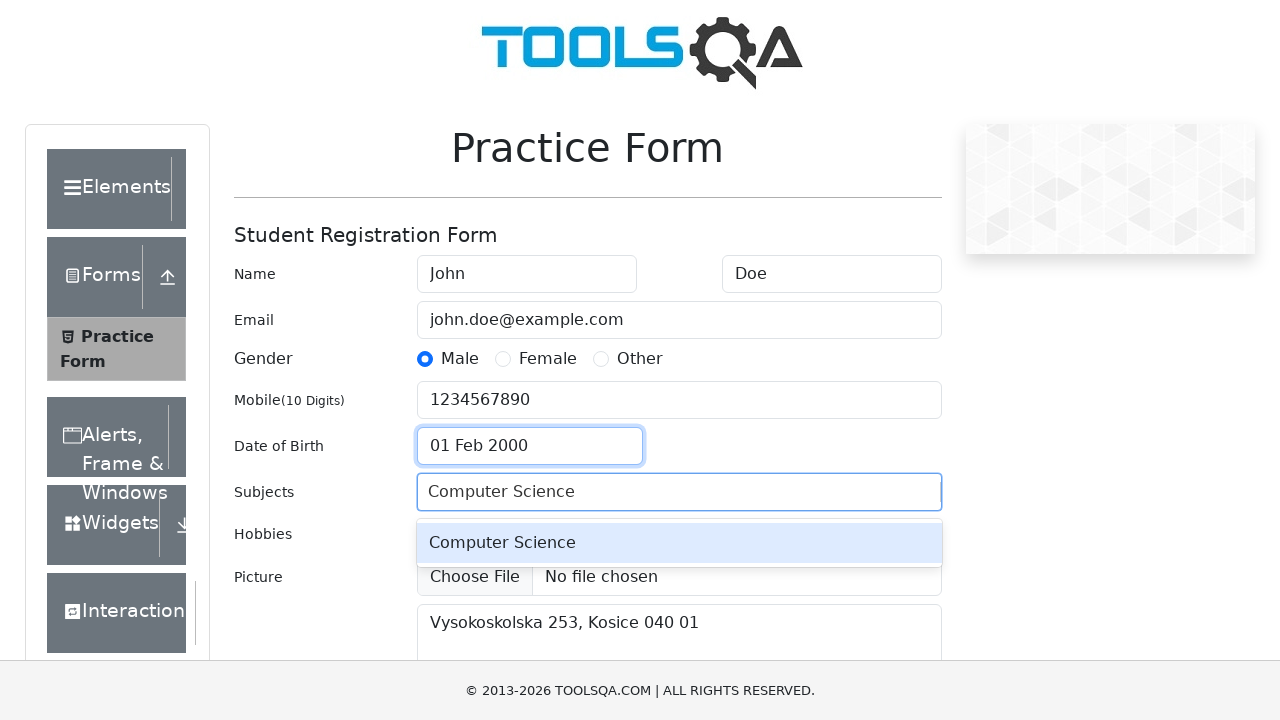

Pressed Enter to add 'Computer Science' subject on #subjectsInput
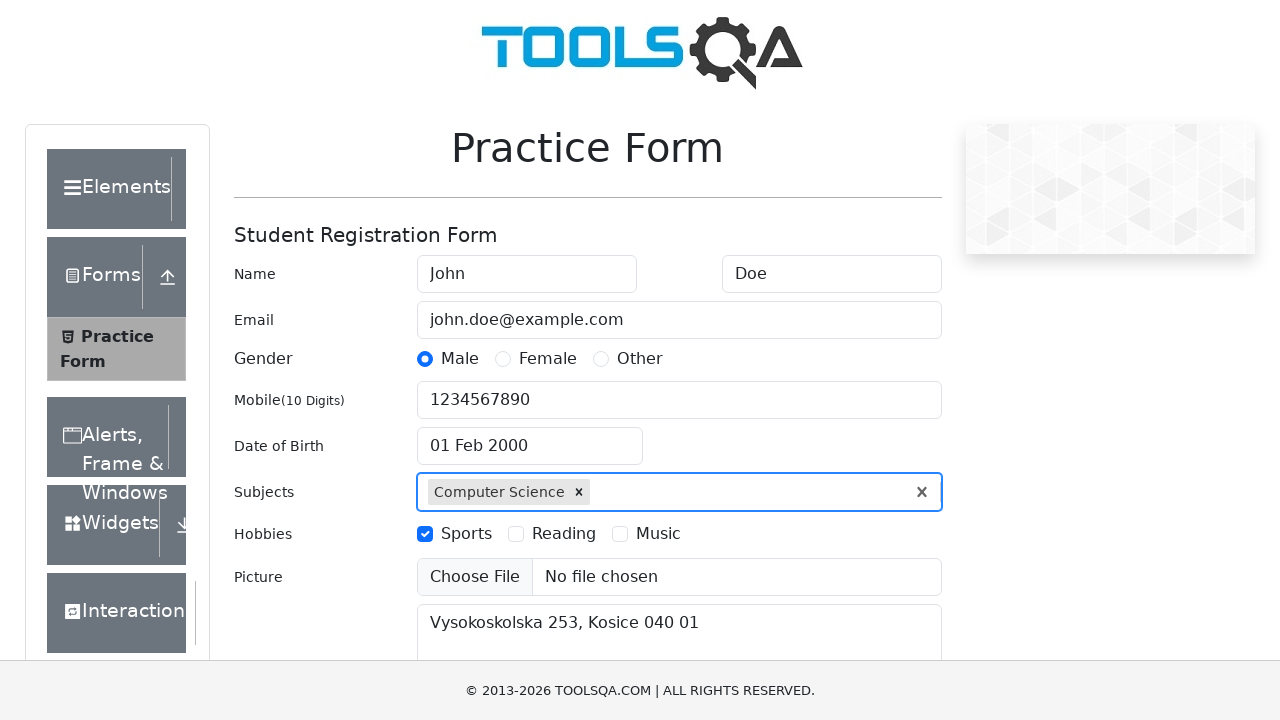

Typed 'Physics' in subjects input field on #subjectsInput
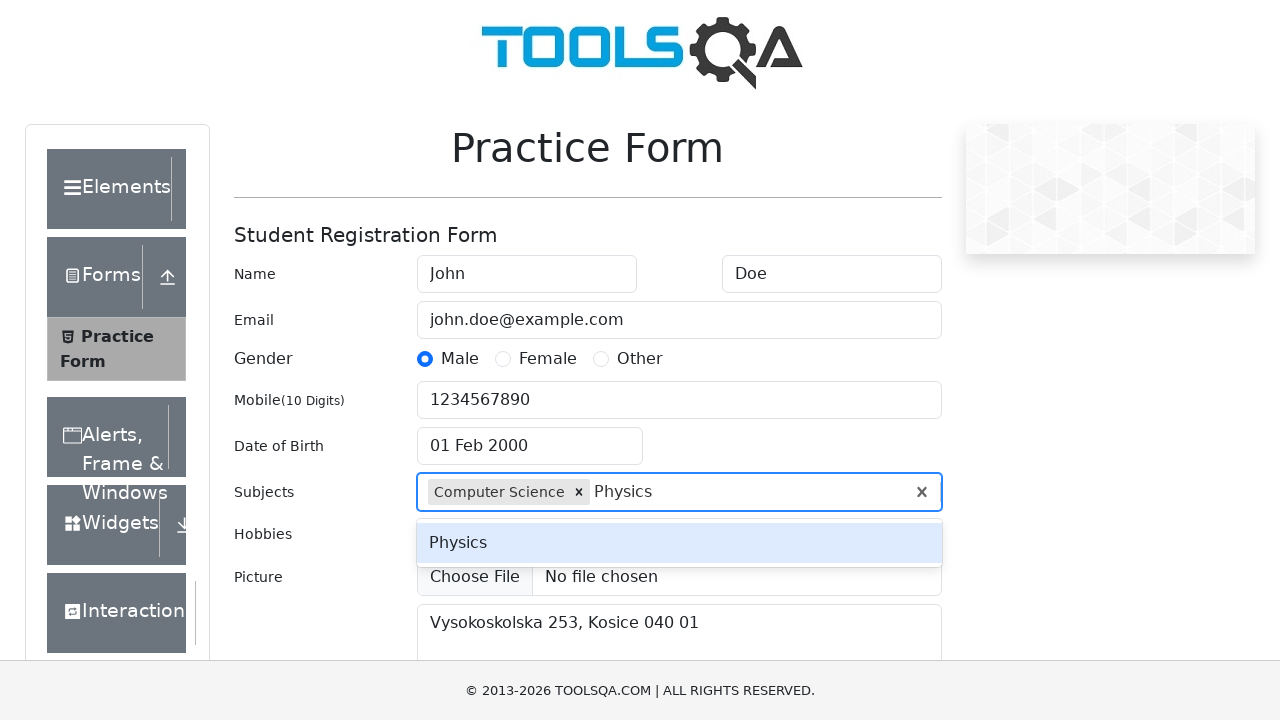

Pressed Enter to add 'Physics' subject on #subjectsInput
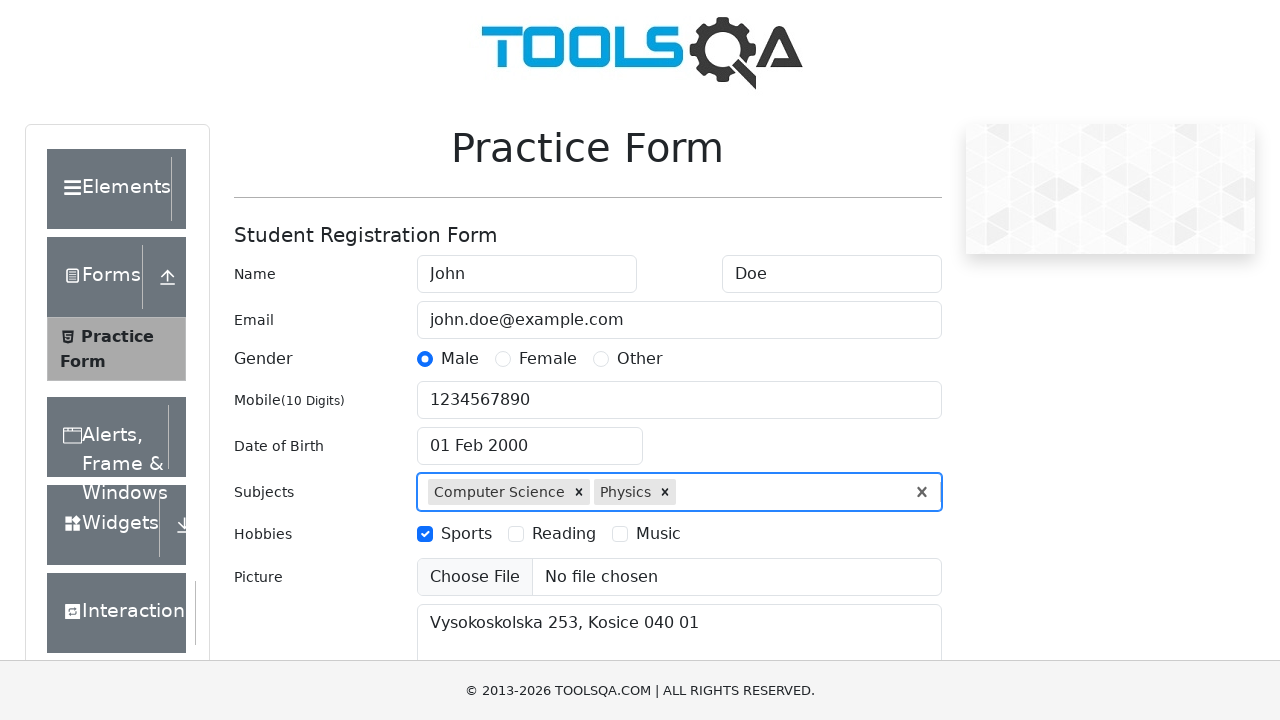

Typed 'English' in subjects input field on #subjectsInput
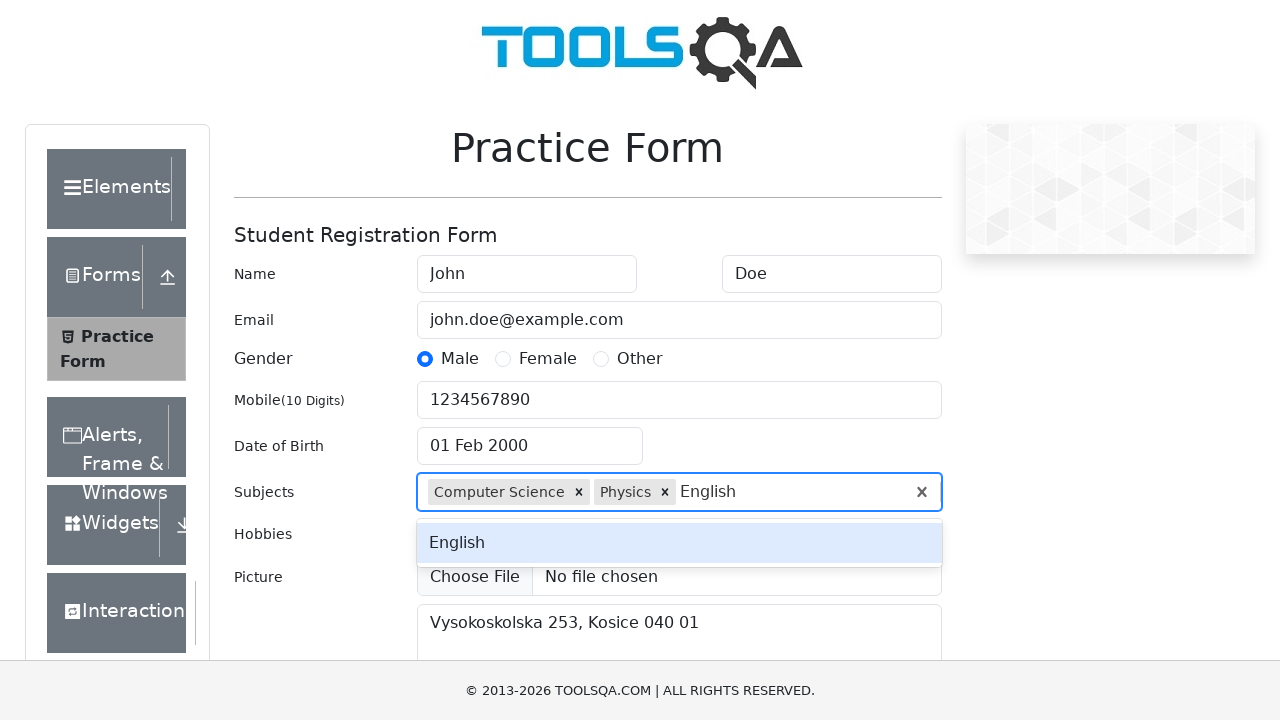

Pressed Enter to add 'English' subject on #subjectsInput
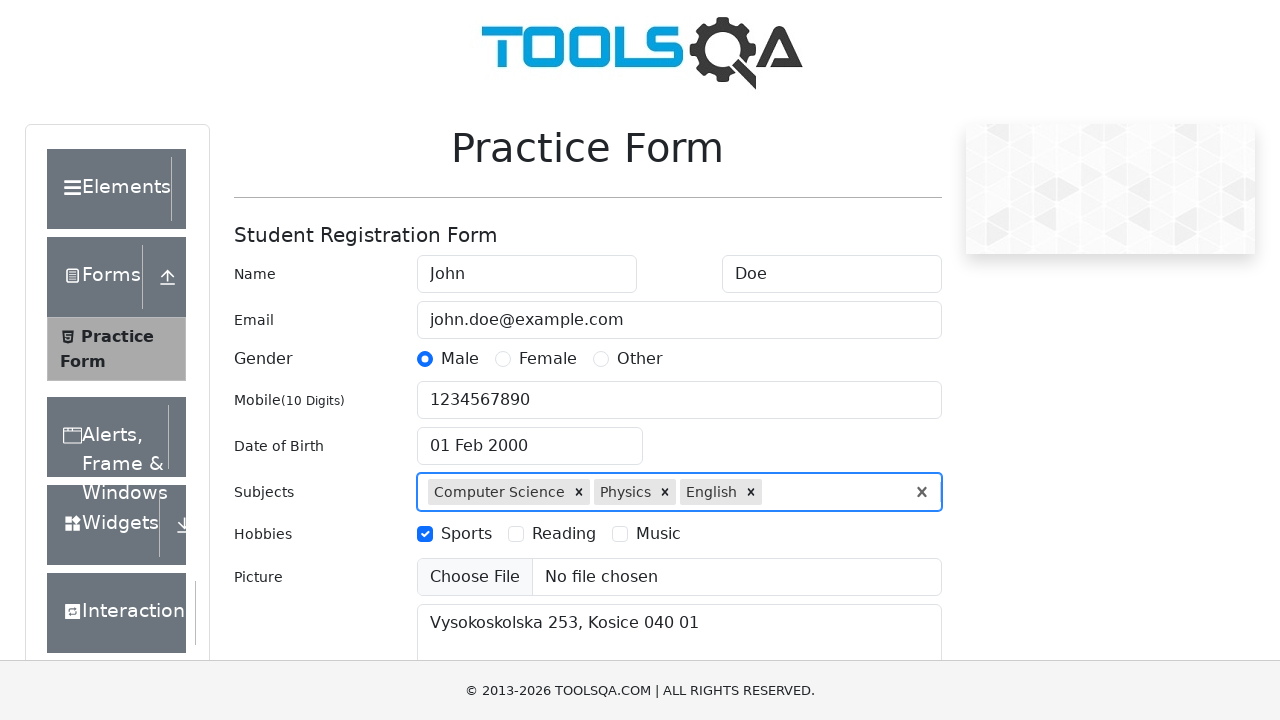

Clicked state selection dropdown at (527, 437) on #state
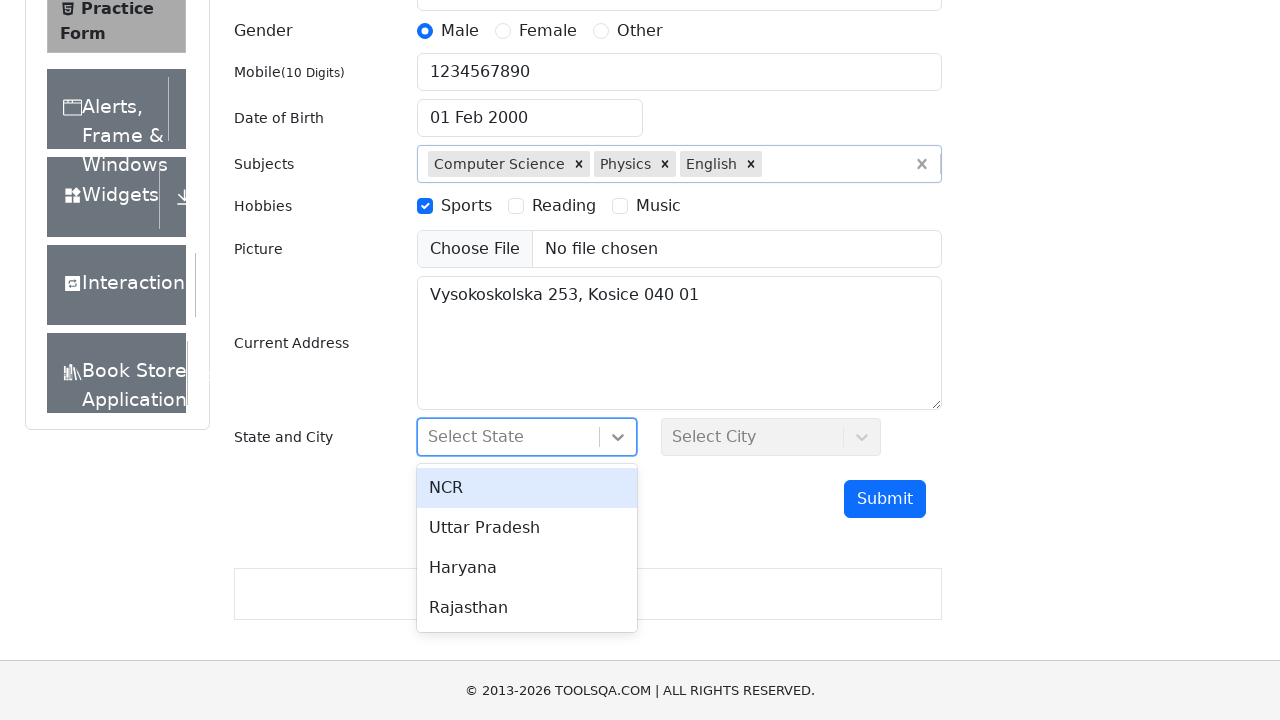

Typed 'NCR' in state search field on #react-select-3-input
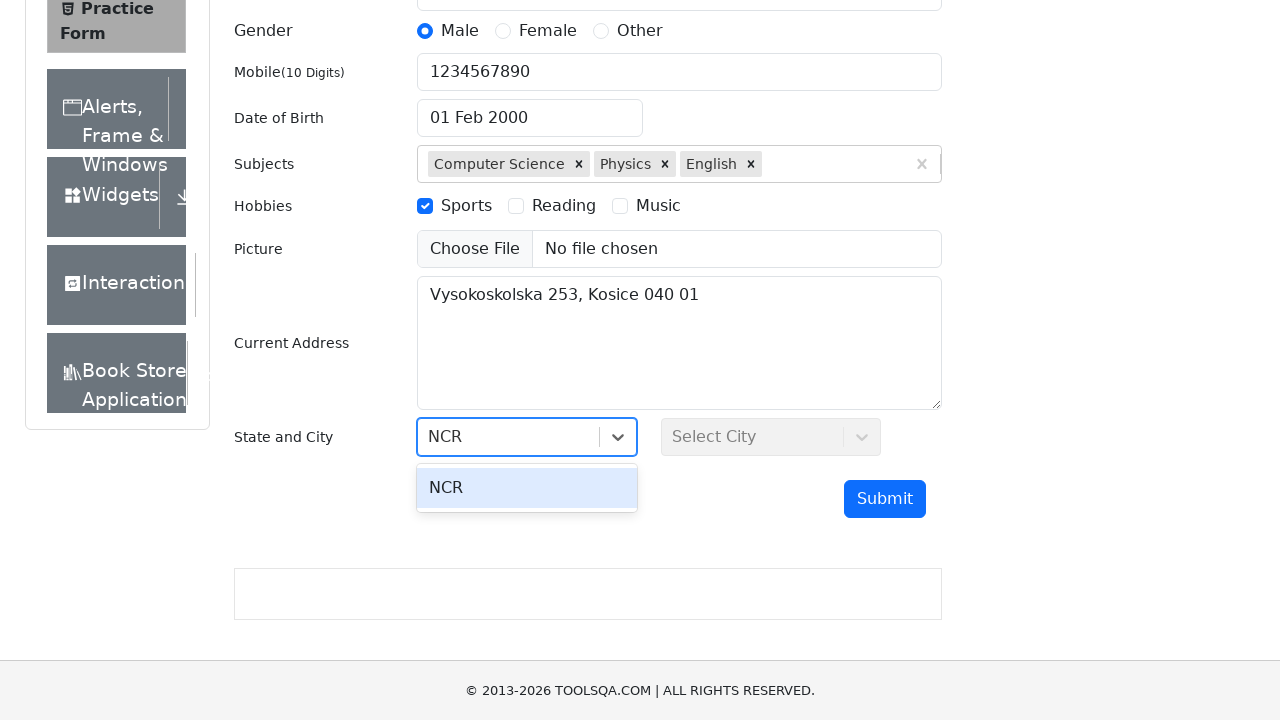

Pressed Enter to select 'NCR' state on #react-select-3-input
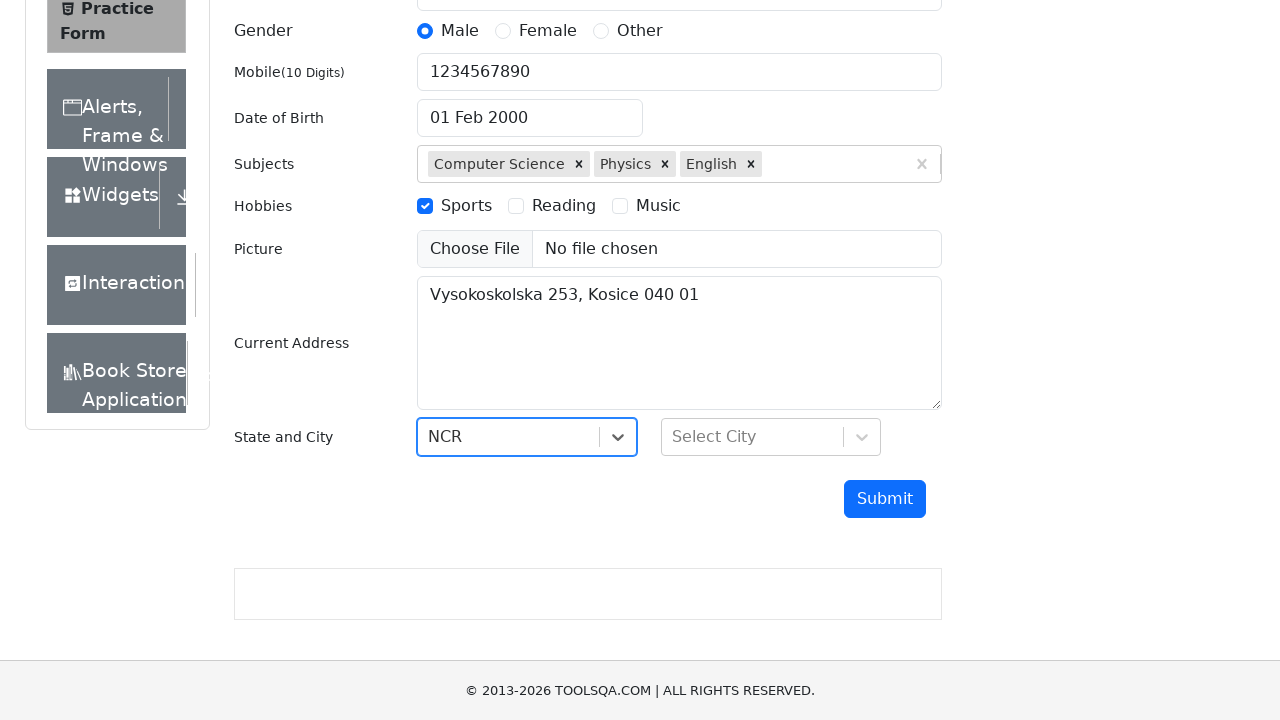

Clicked city selection dropdown at (771, 437) on #city
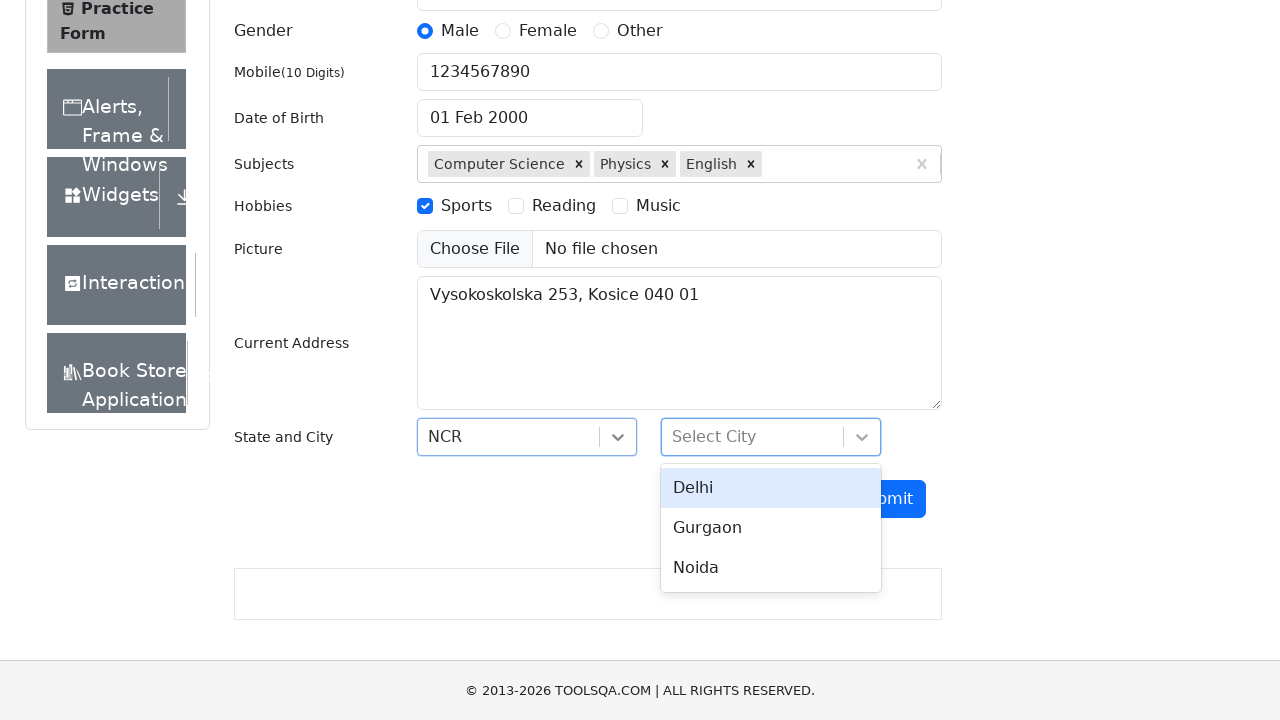

Typed 'Delhi' in city search field on #react-select-4-input
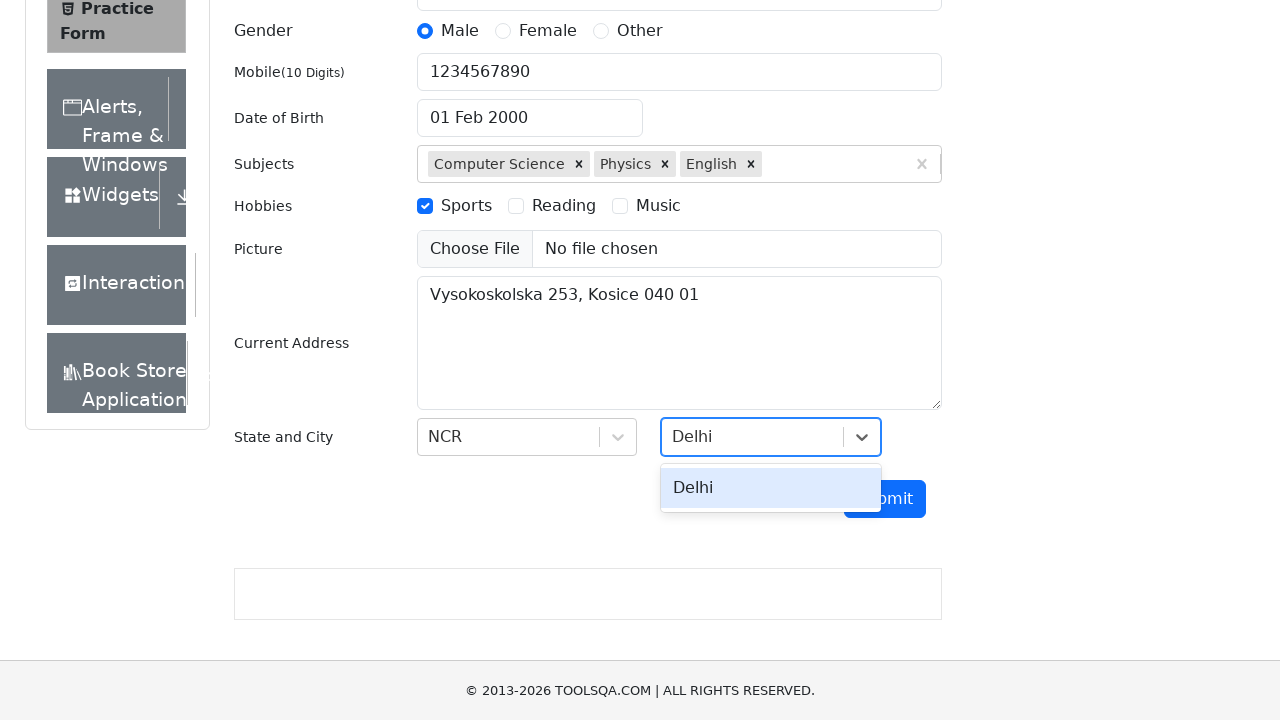

Pressed Enter to select 'Delhi' city on #react-select-4-input
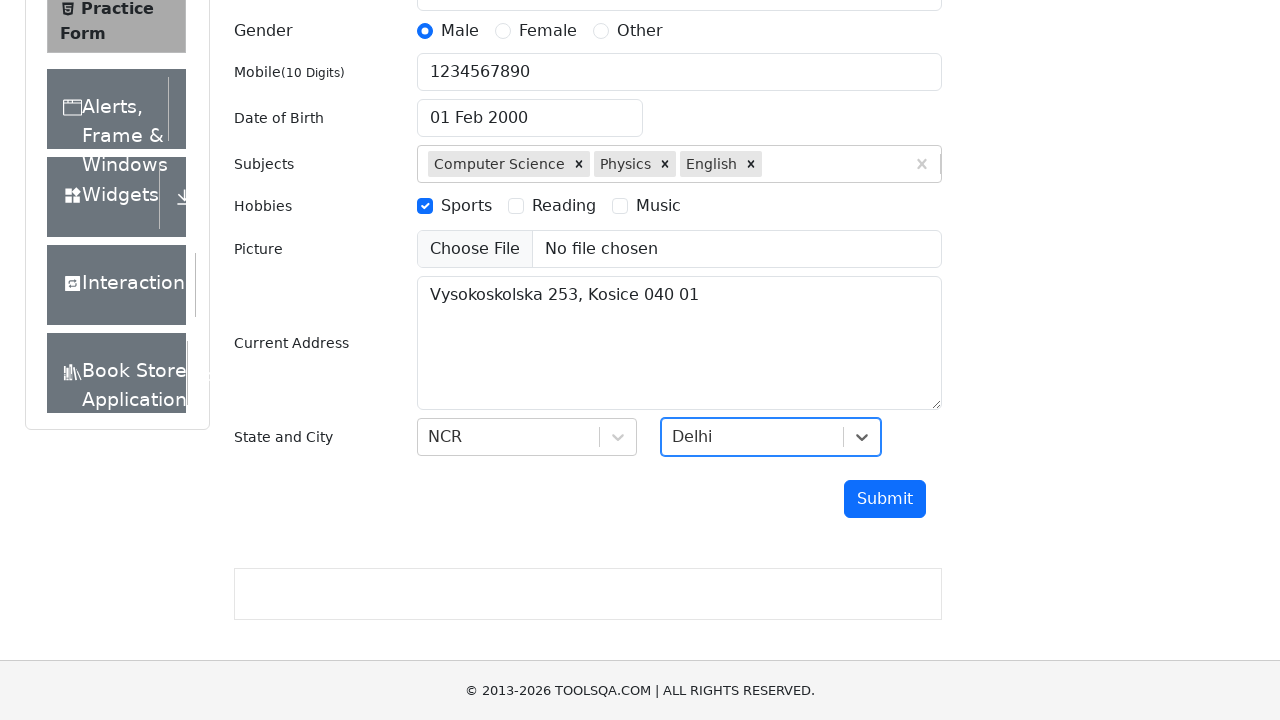

Pressed Enter on submit button to submit the form on #submit
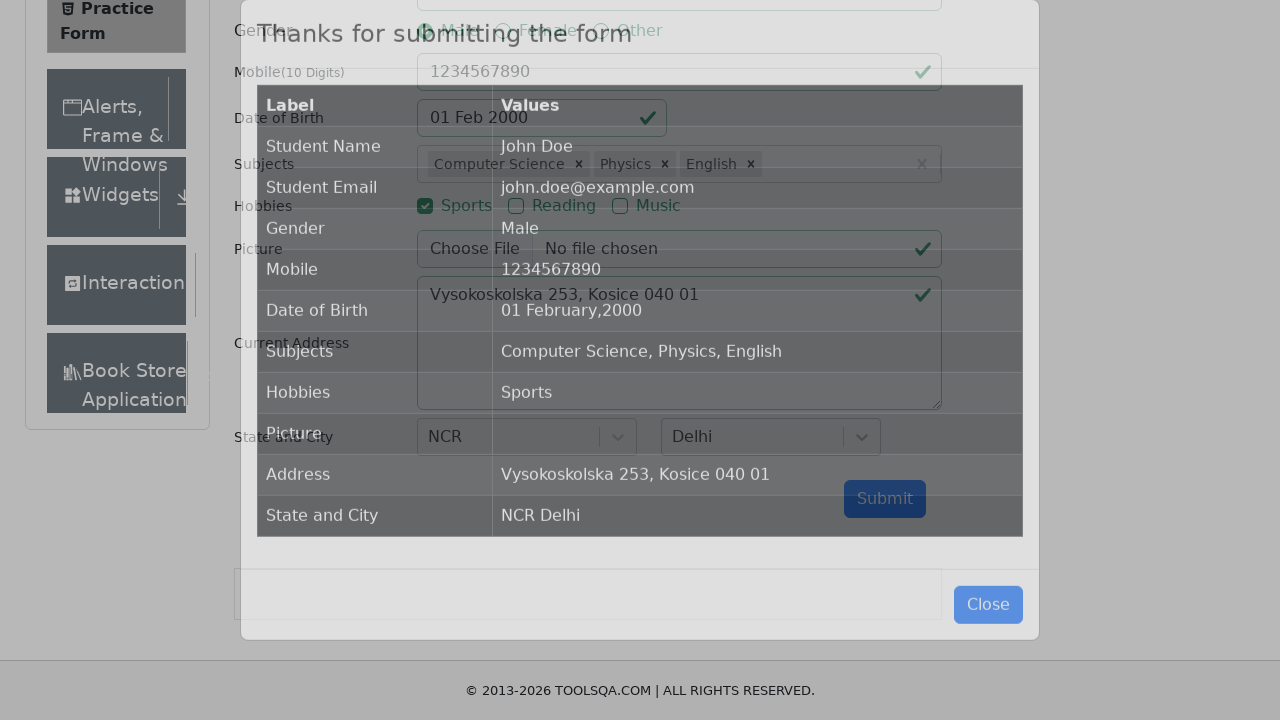

Waited for submission modal to appear with 'Student Name' field
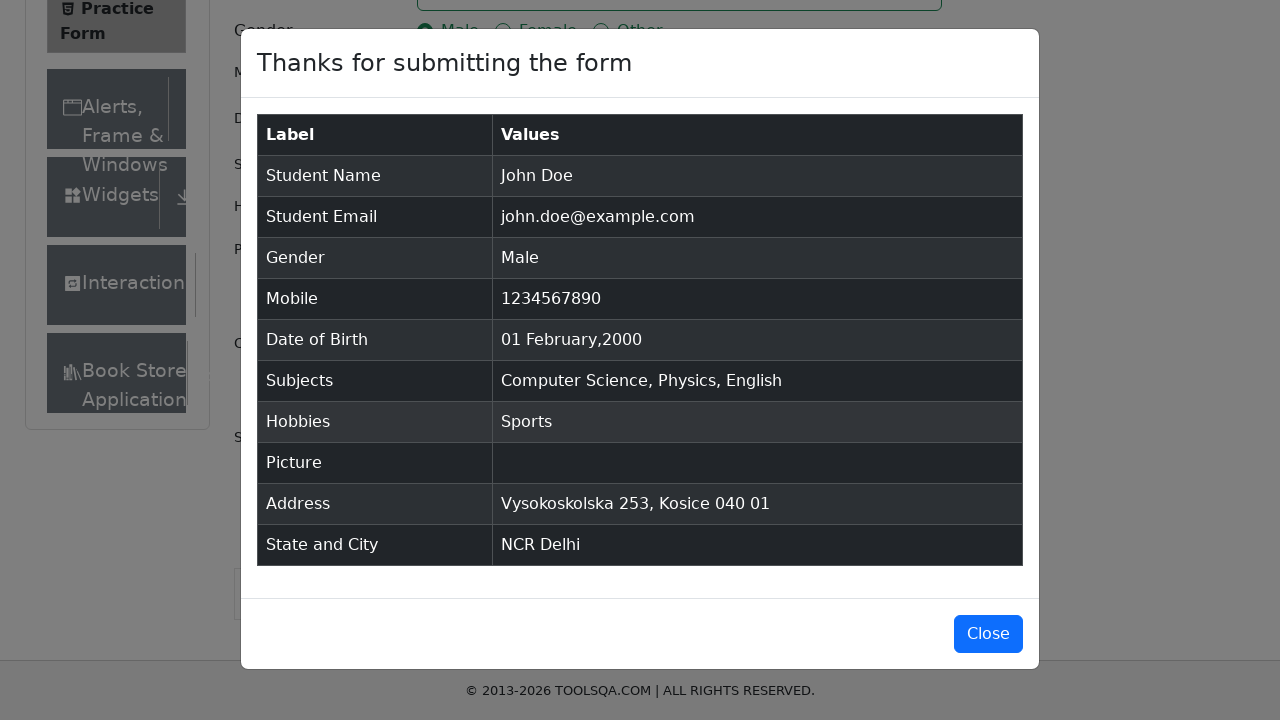

Clicked close button to close the submission confirmation modal at (988, 634) on #closeLargeModal
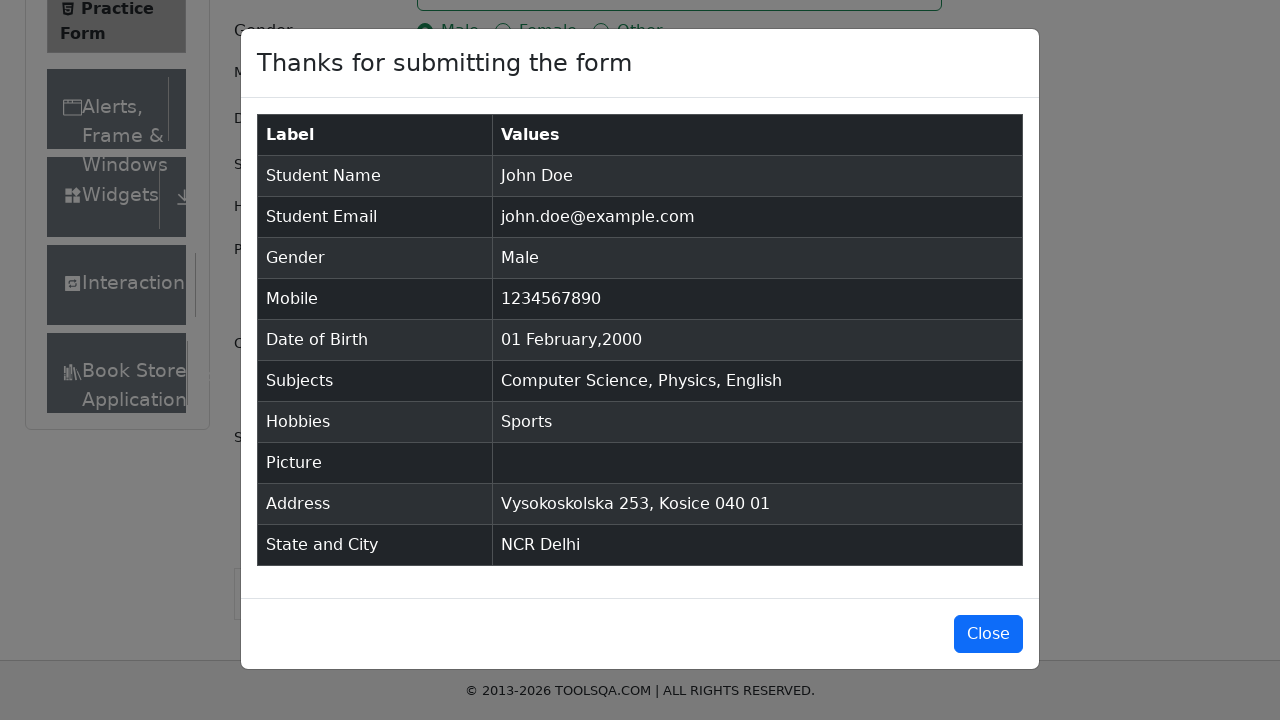

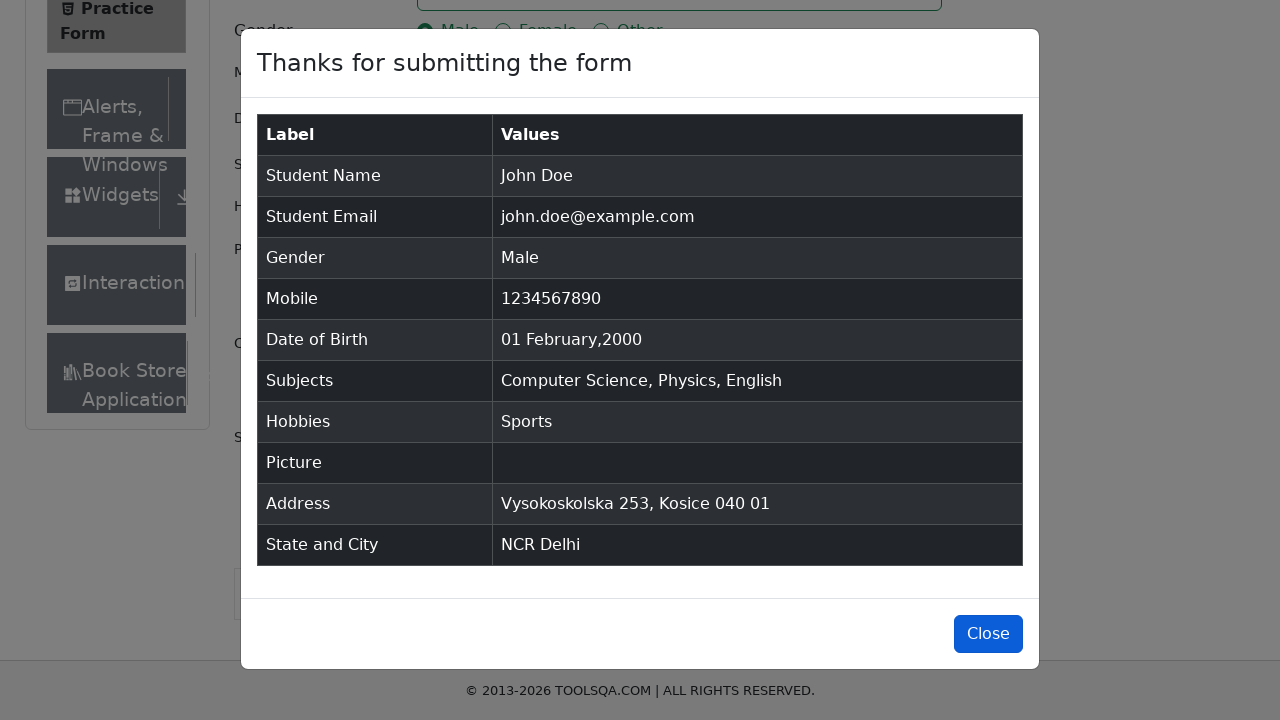